Navigates to the Rahul Shetty Academy website and verifies the page loads by checking the title

Starting URL: https://rahulshettyacademy.com/

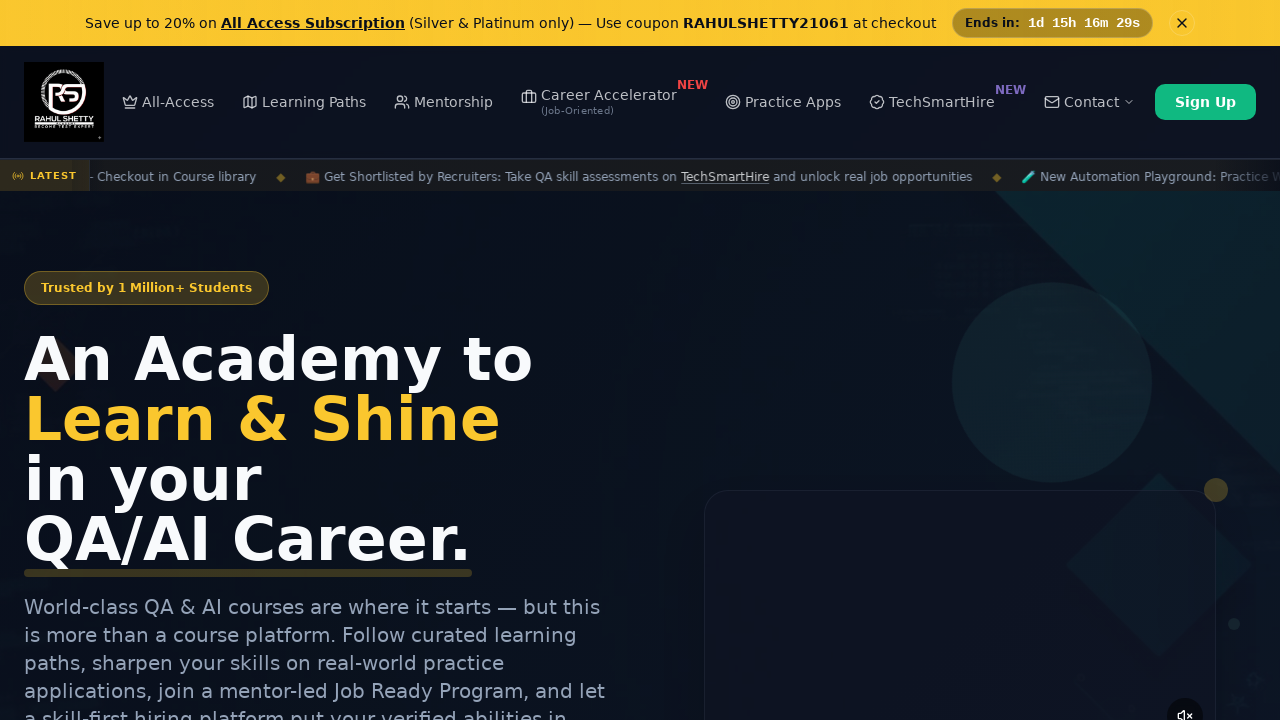

Waited for page to reach domcontentloaded state
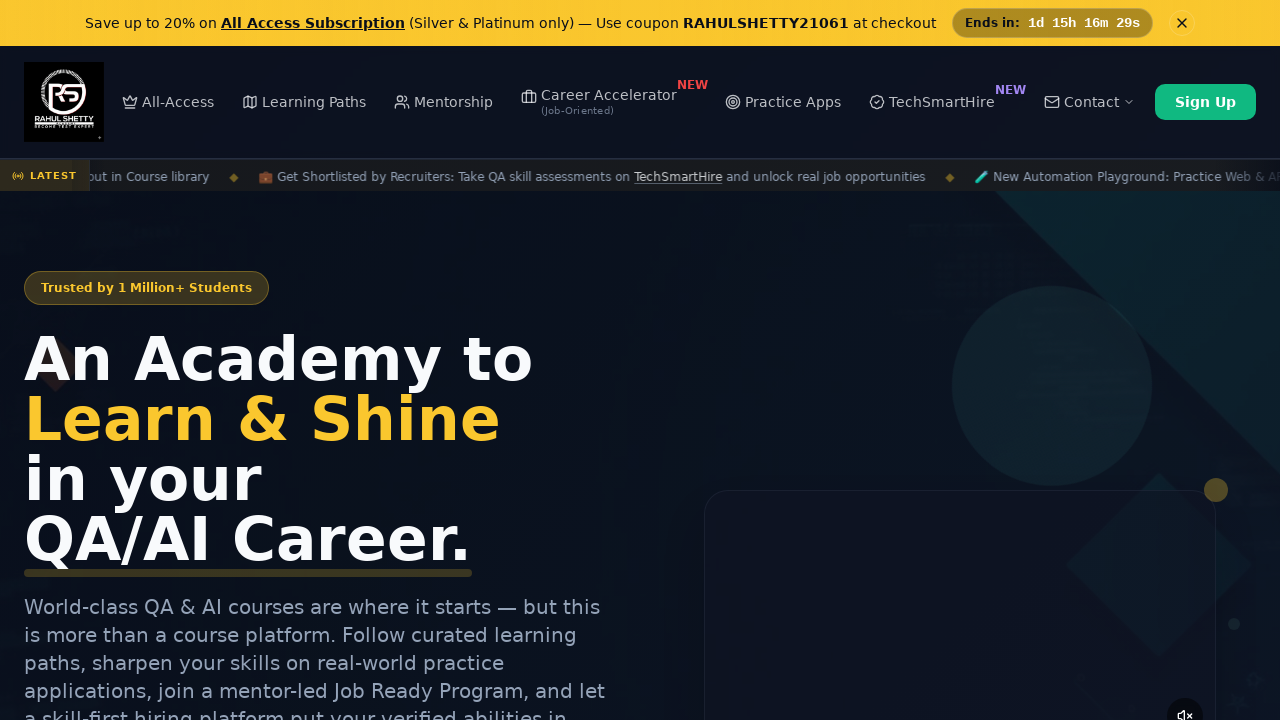

Retrieved page title: Rahul Shetty Academy | QA Automation, Playwright, AI Testing & Online Training
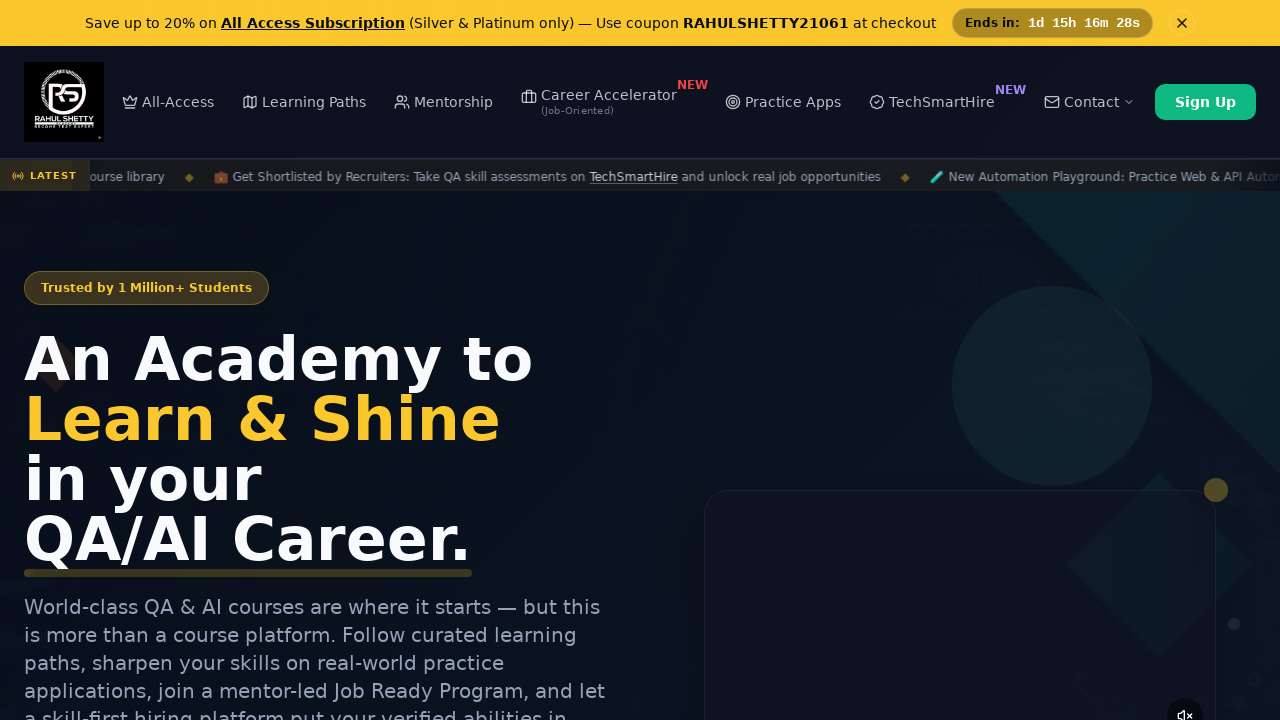

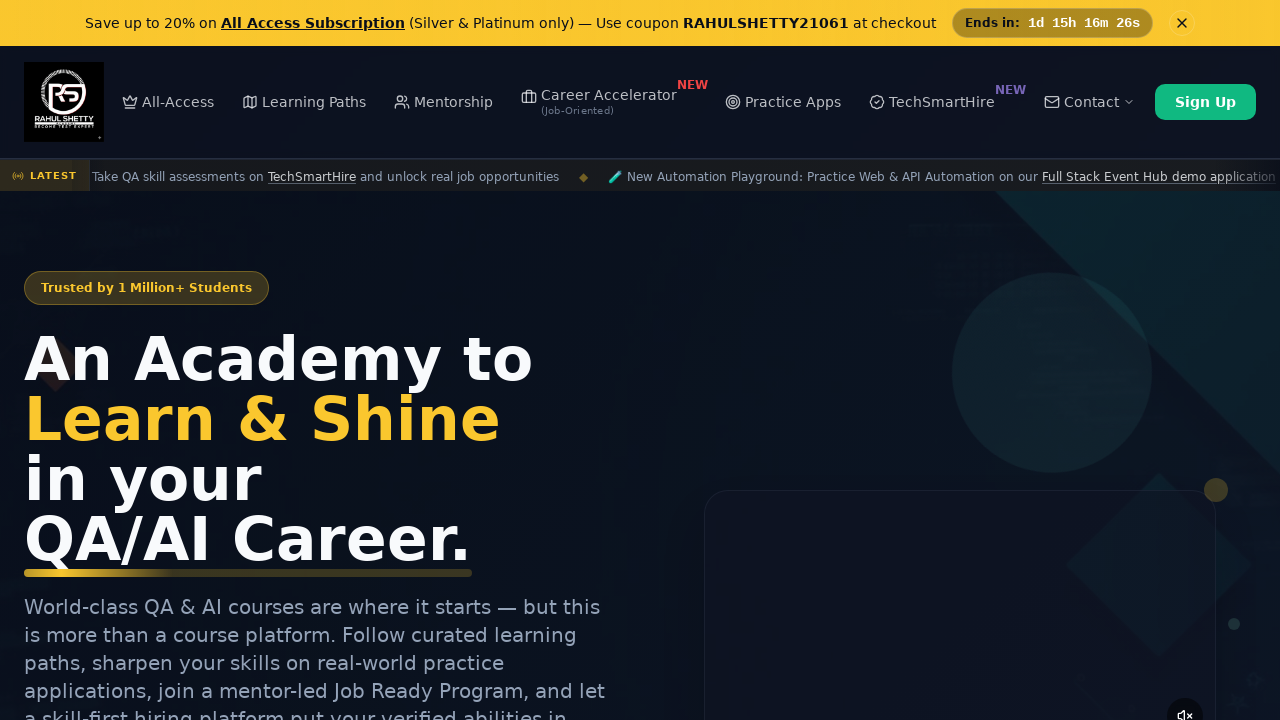